Tests dropdown selection functionality by selecting an option from a currency dropdown using index-based selection

Starting URL: https://rahulshettyacademy.com/dropdownsPractise/

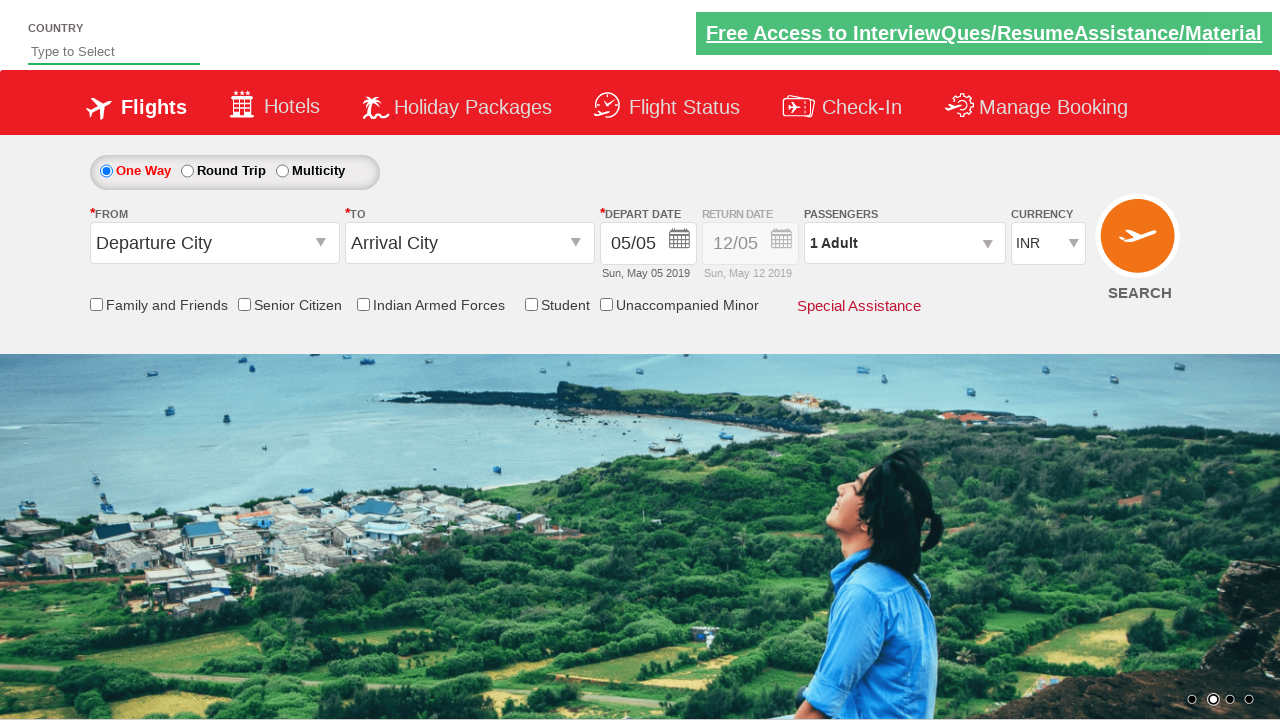

Located currency dropdown element
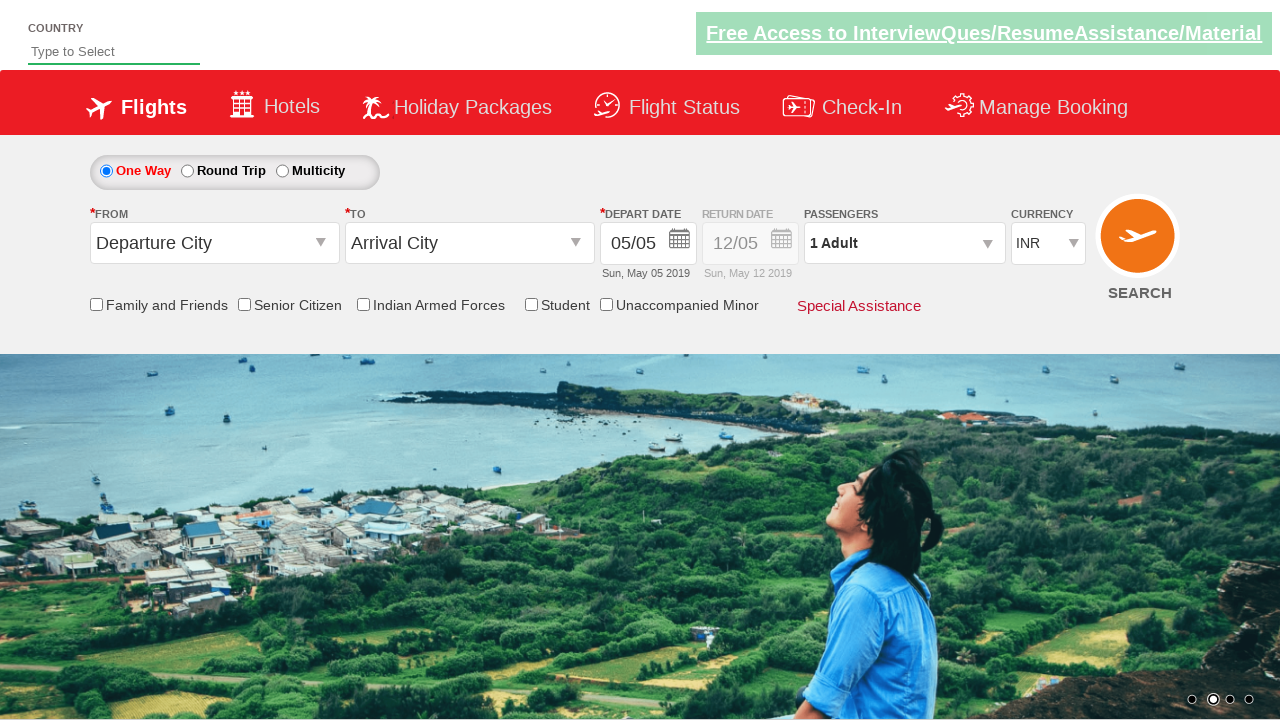

Selected currency dropdown option at index 3 on select#ctl00_mainContent_DropDownListCurrency
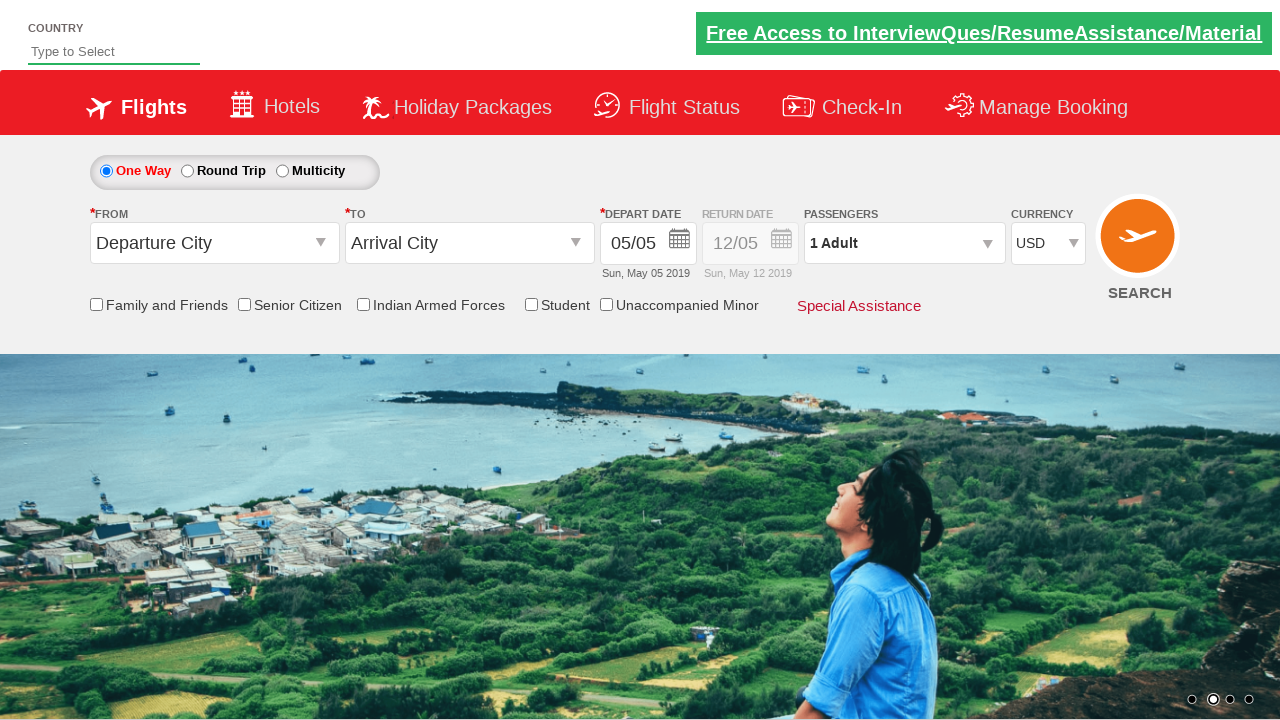

Retrieved selected currency option text
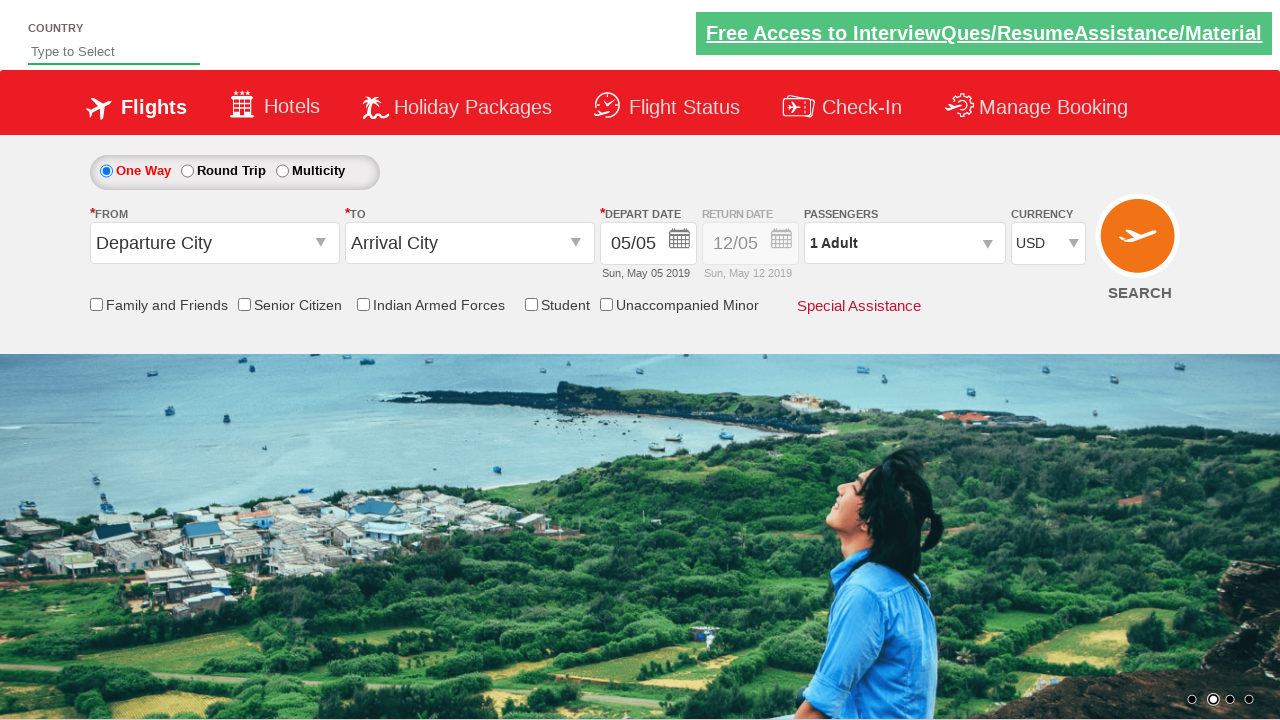

Printed selected currency: USD
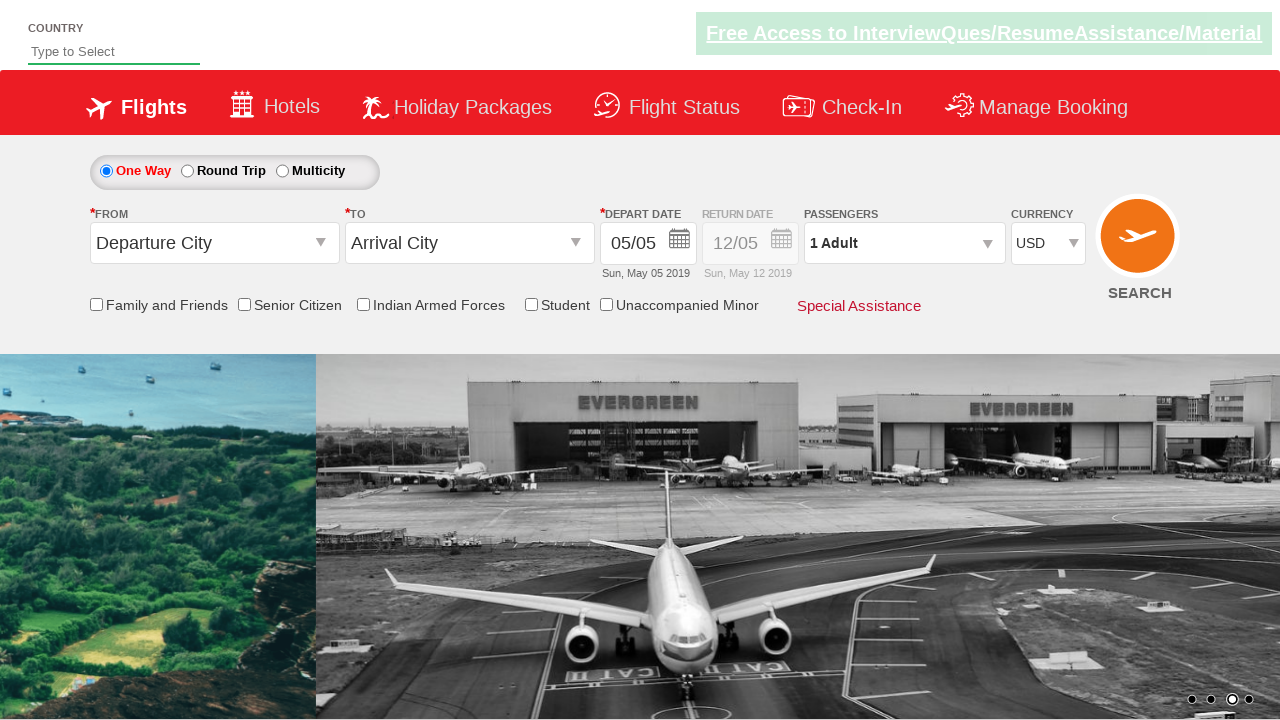

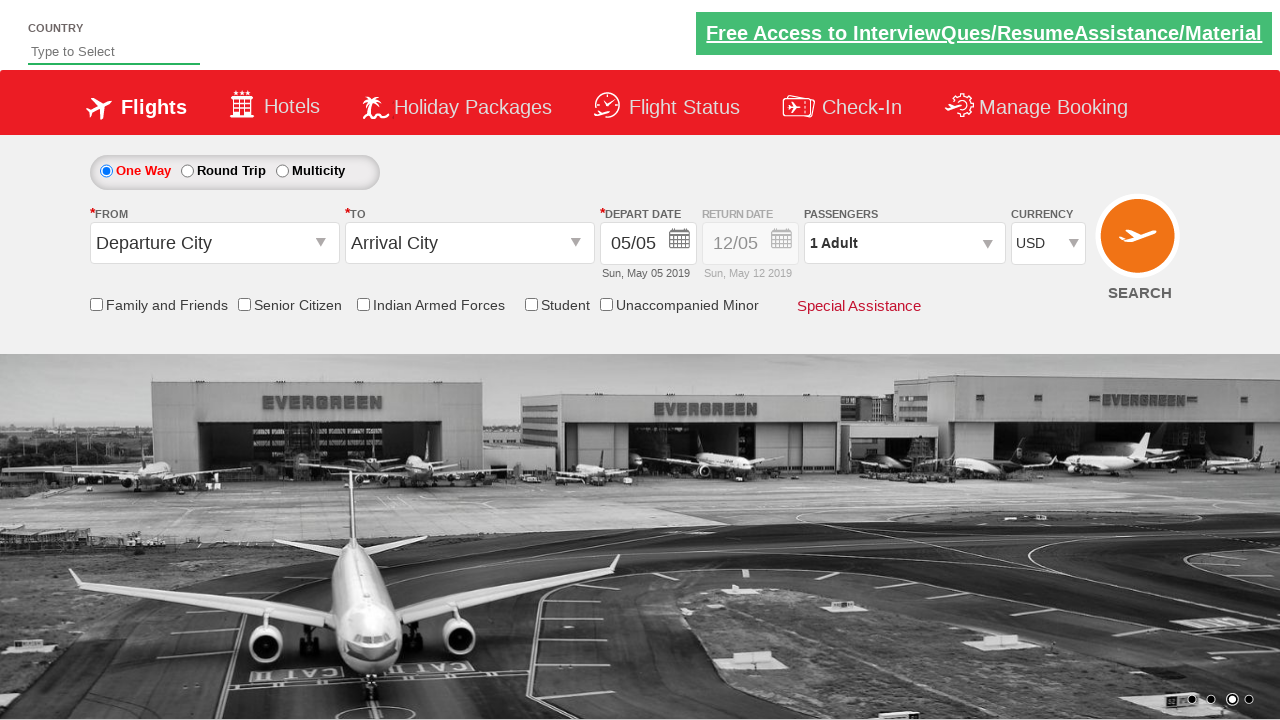